Tests navigation to multiple HCL Tech website pages by visiting each URL and verifying the pages load successfully.

Starting URL: http://hcltech.com/i-have-an-idea/hcl-global-meet

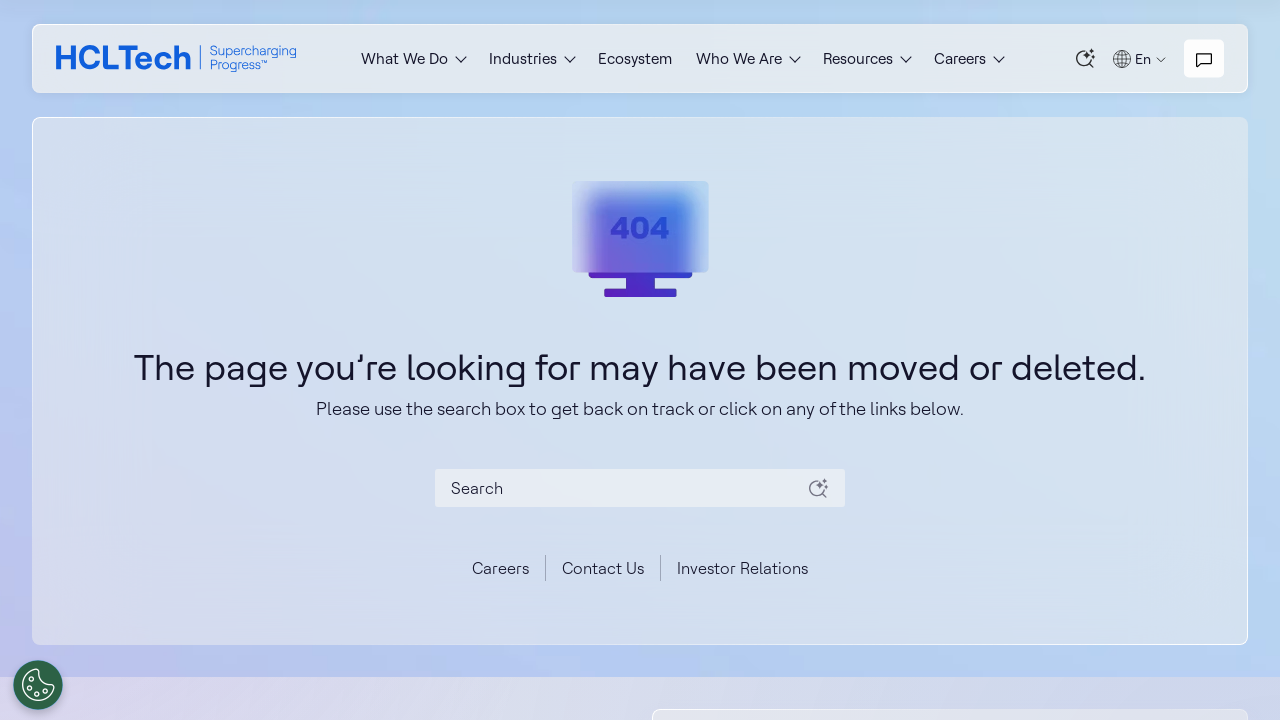

HCL Global Meet page loaded successfully
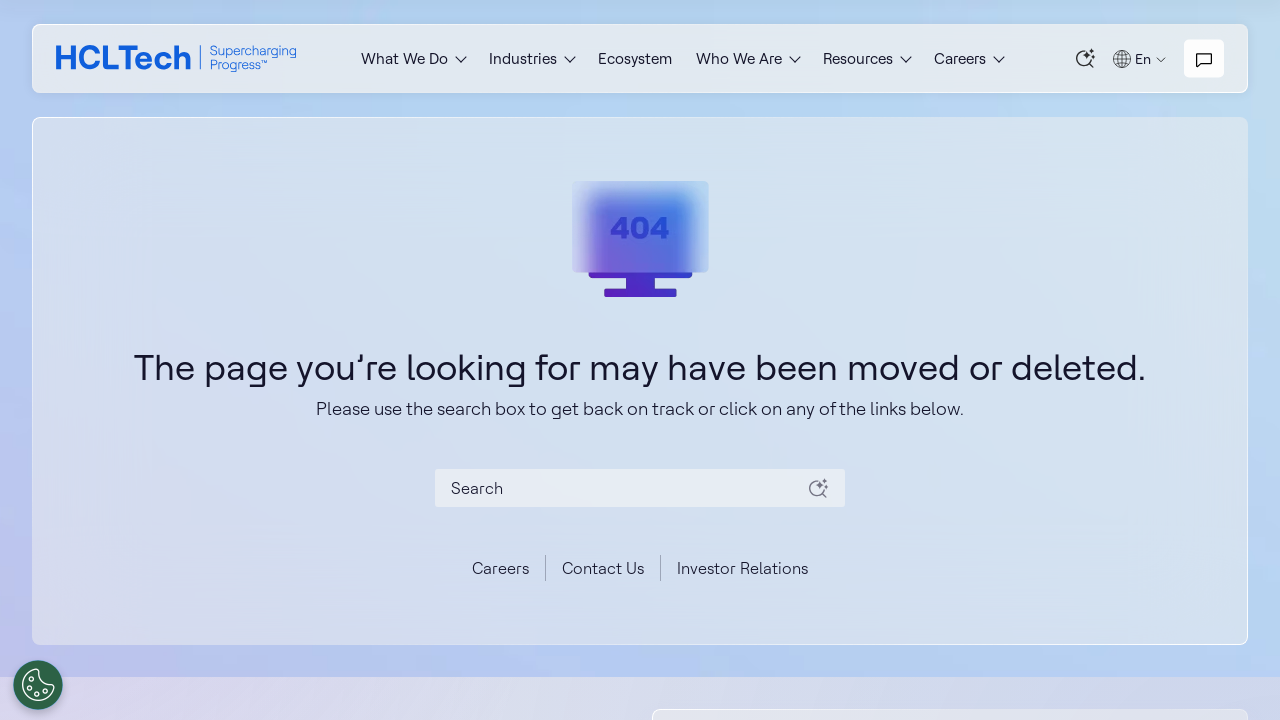

Navigated to Enterprise Application Services page
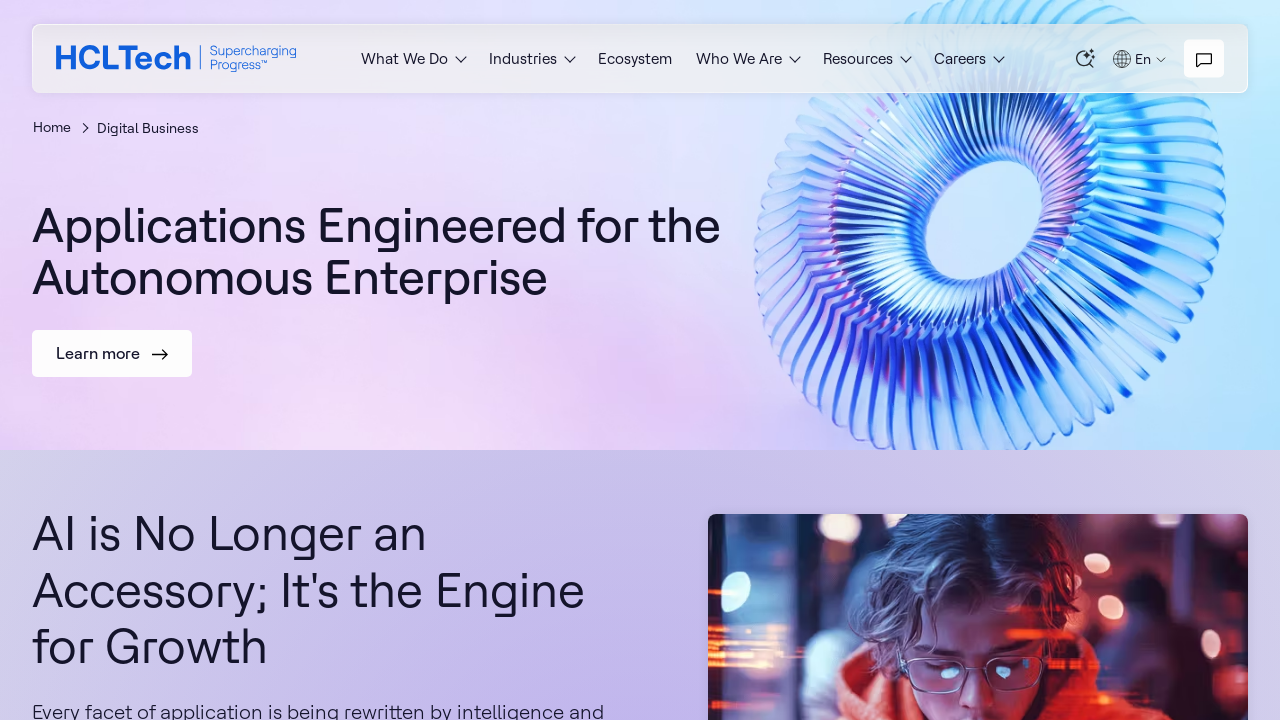

Enterprise Application Services page loaded successfully
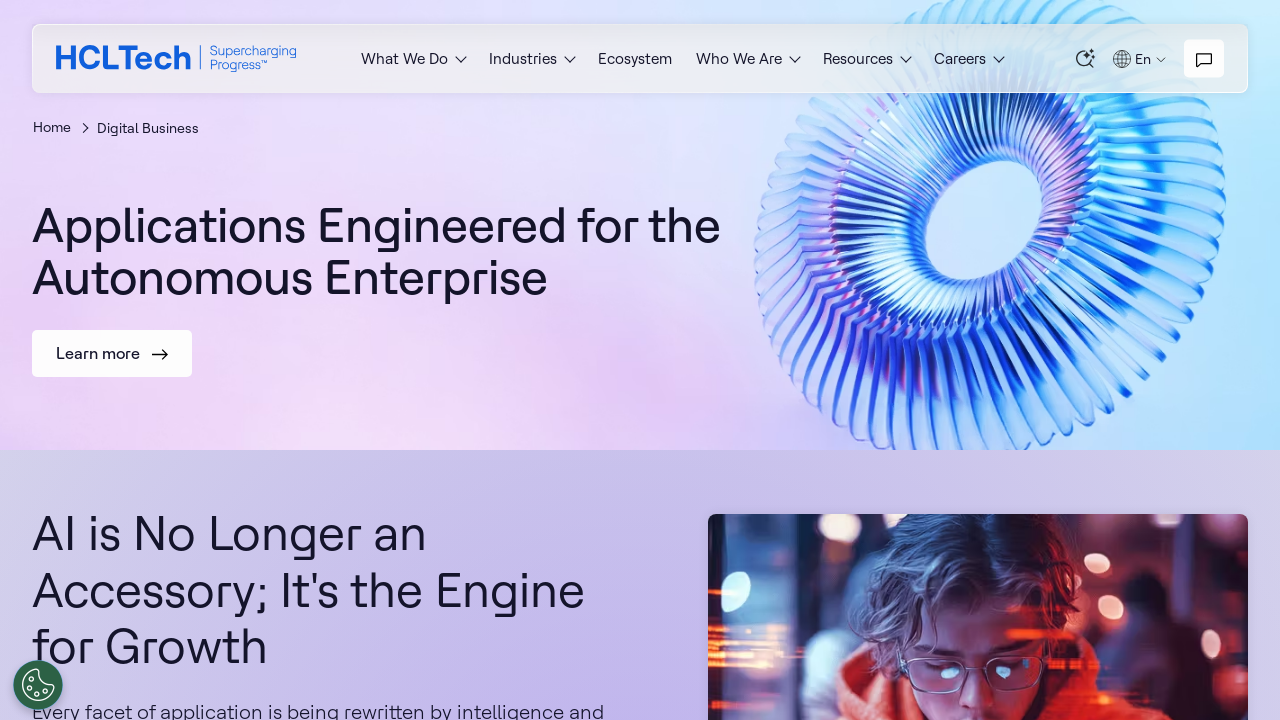

Navigated to Media Entertainment page
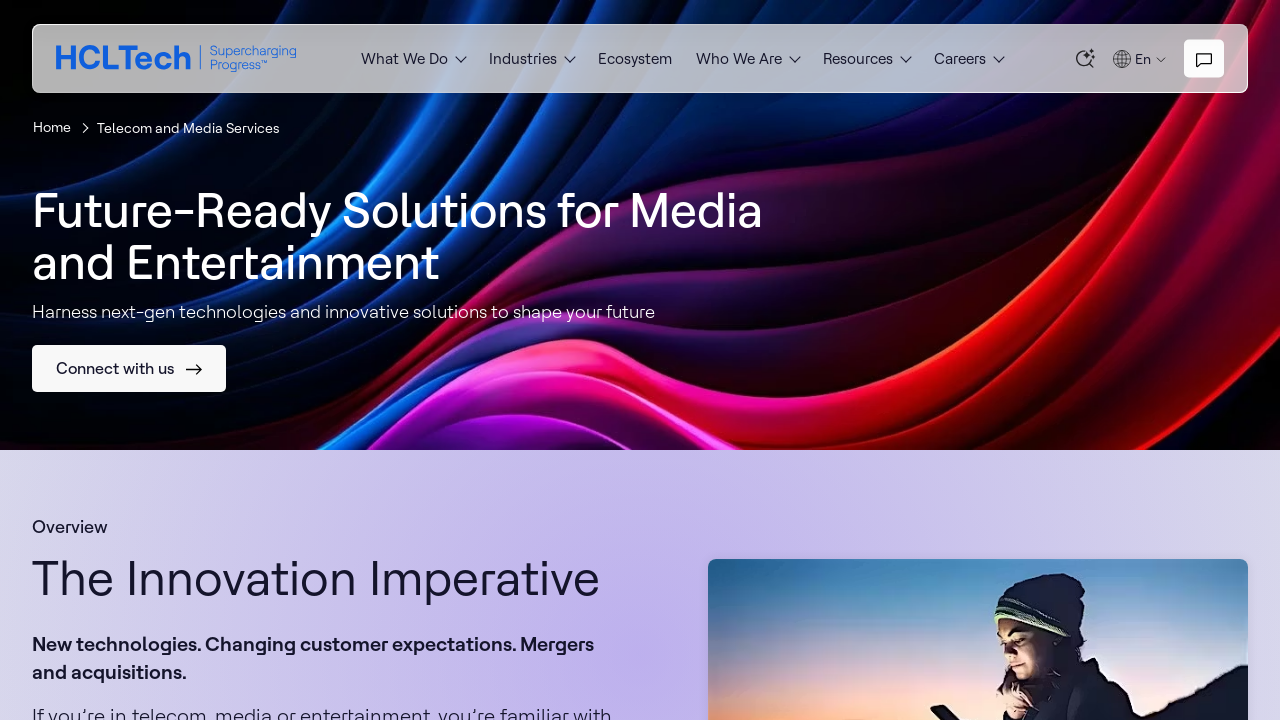

Media Entertainment page loaded successfully
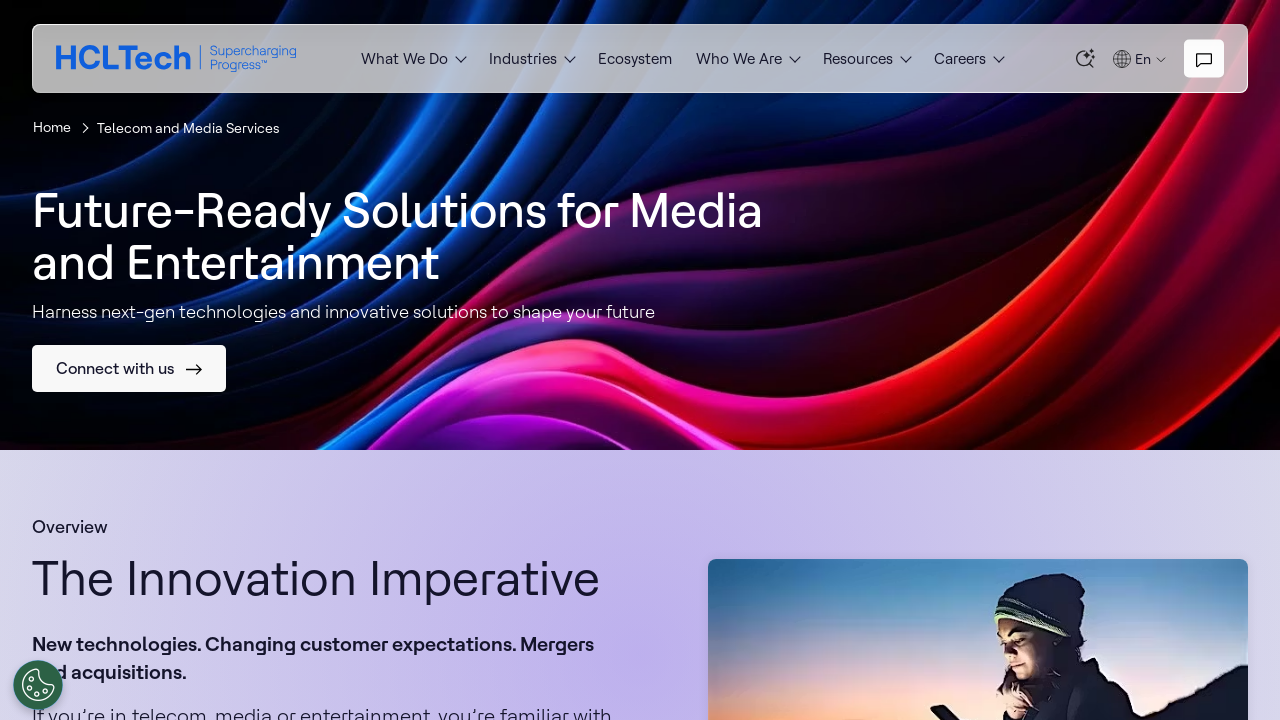

Navigated to Contact Us Analyst page
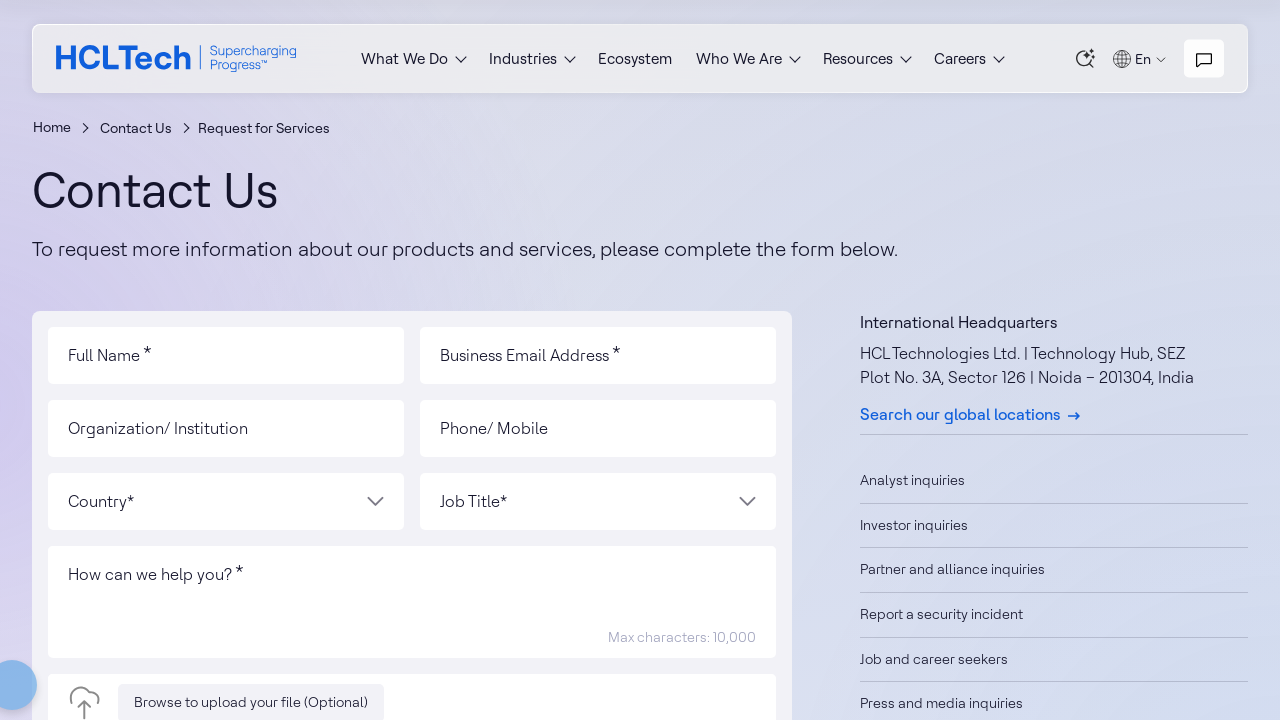

Contact Us Analyst page loaded successfully
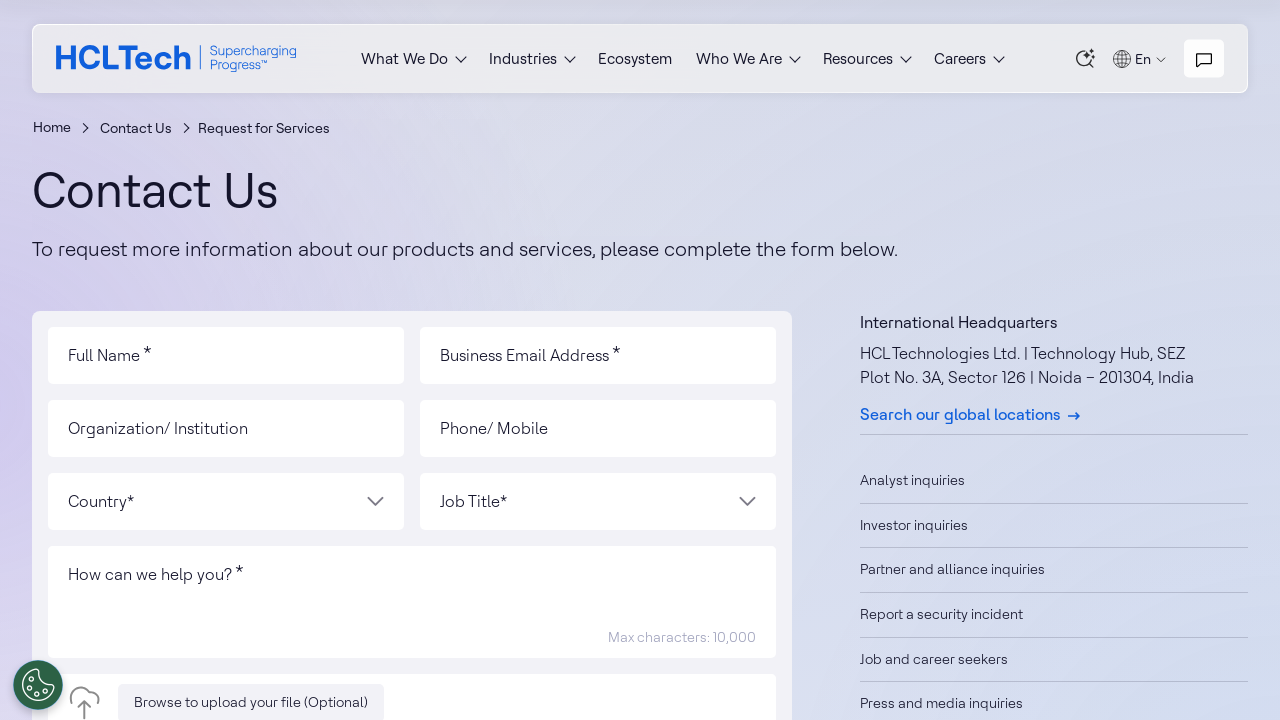

Navigated to Retail Consumer page
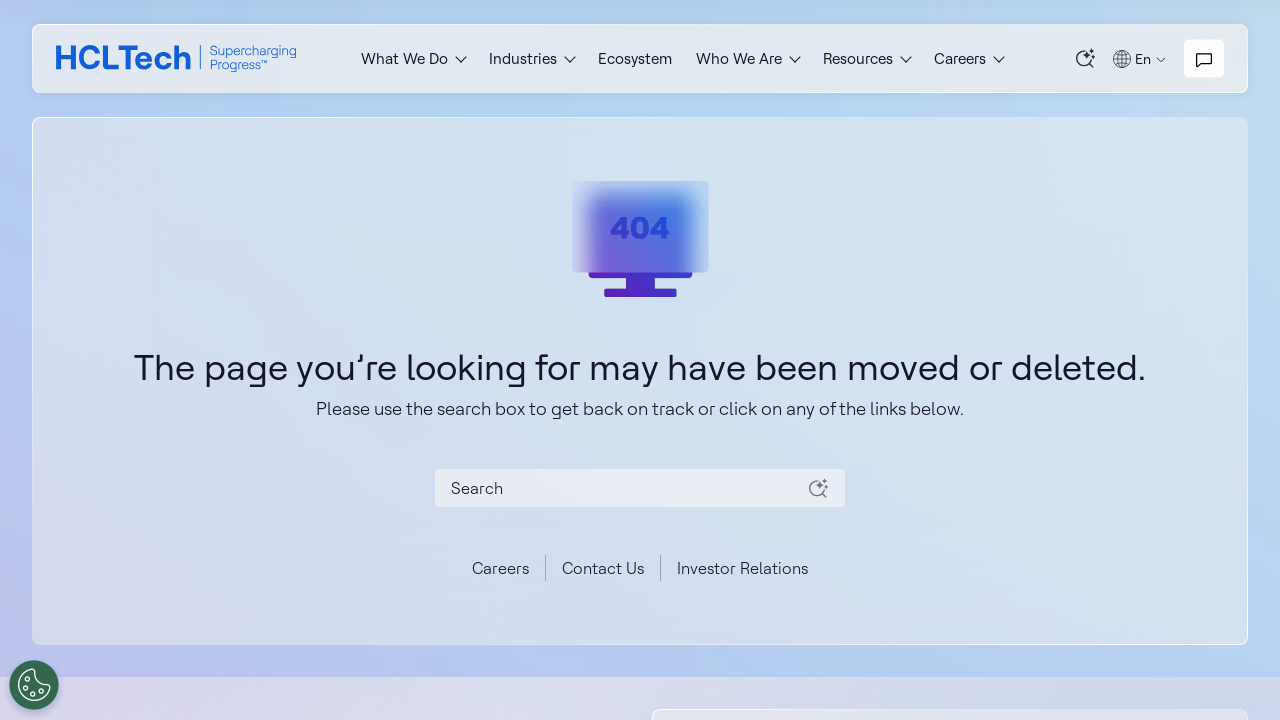

Retail Consumer page loaded successfully
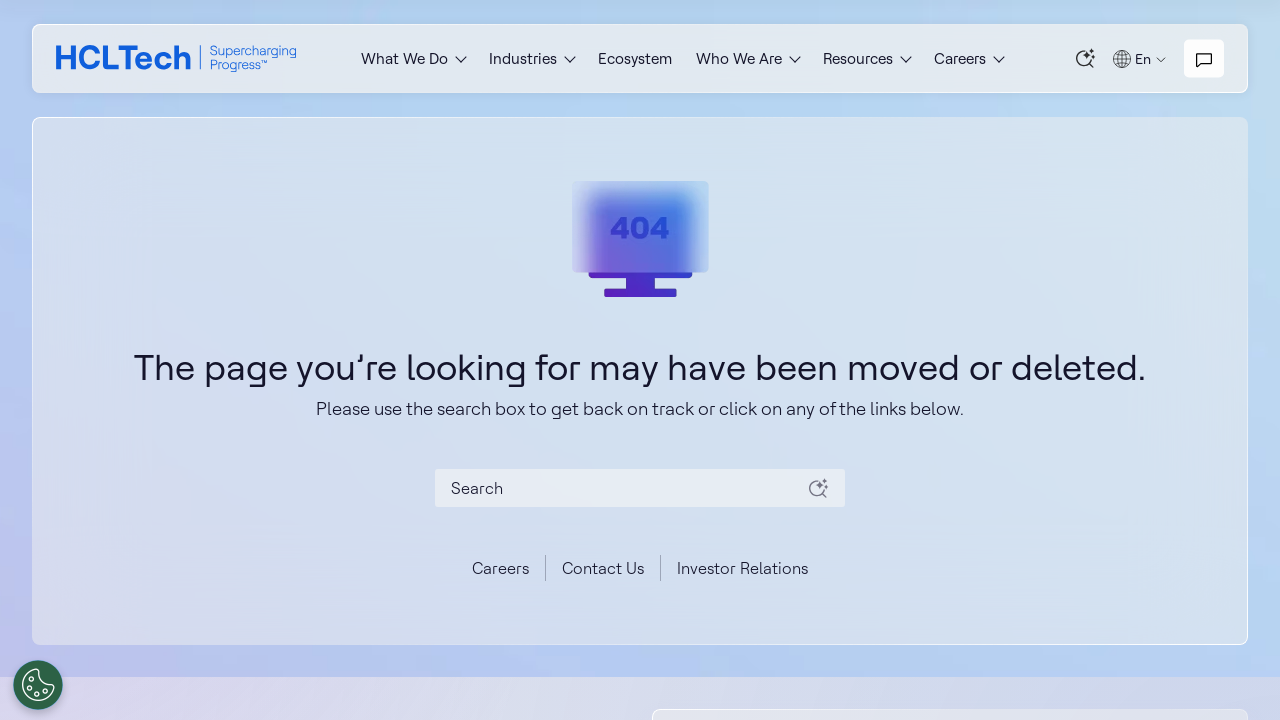

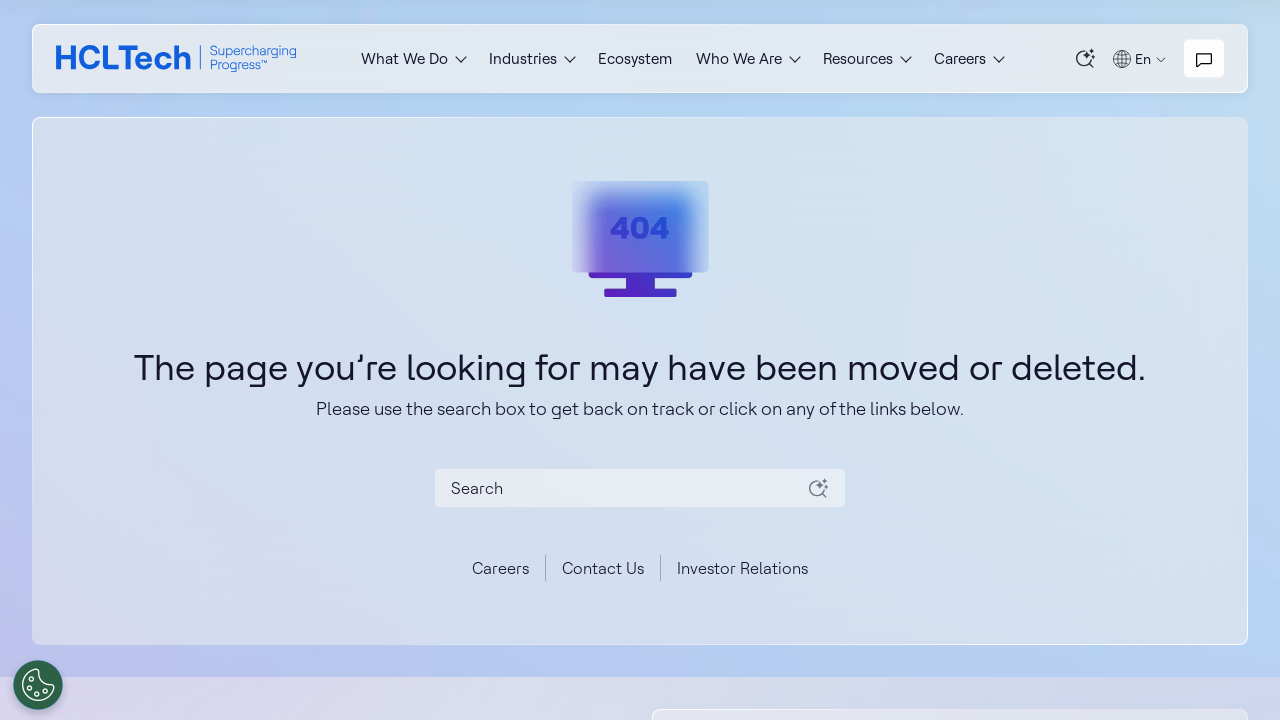